Tests table manipulation functionality by selecting table rows, deleting them, adding a new row with form data, and verifying the table size changes

Starting URL: https://savkk.github.io/selenium-practice/

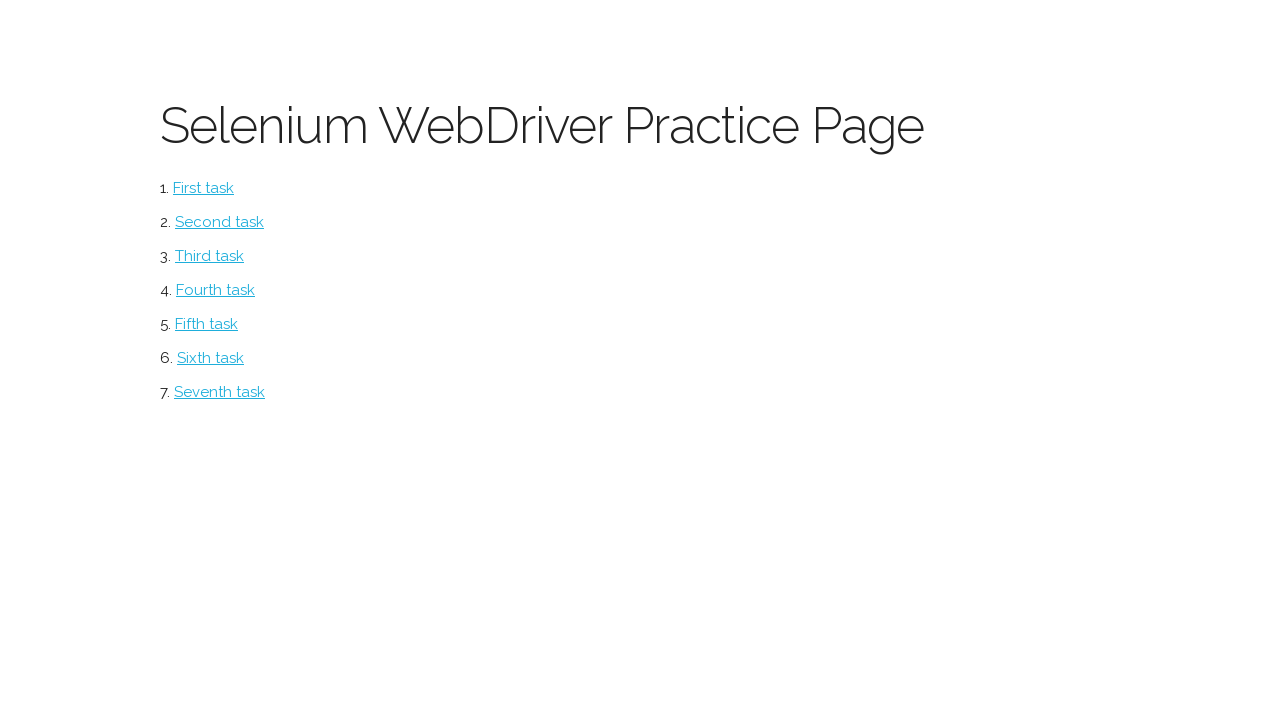

Clicked table button to navigate to table section at (220, 392) on #table
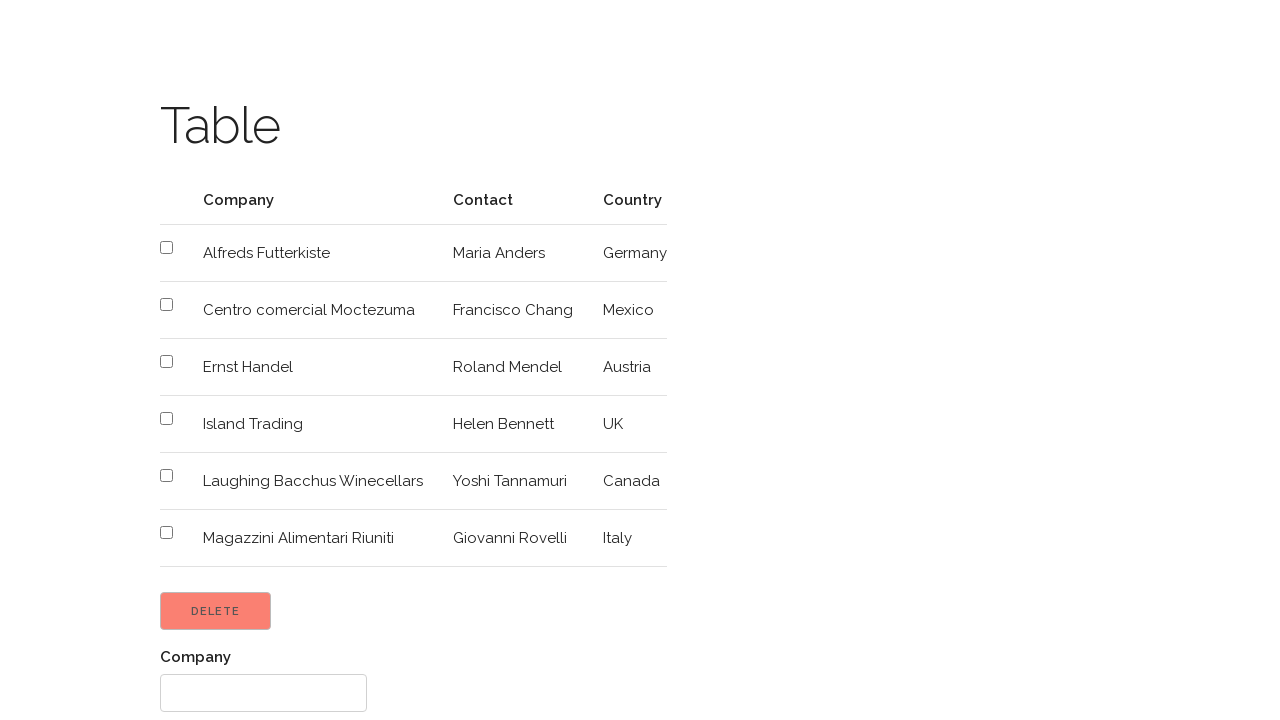

Selected checkbox in table row 2 at (166, 248) on #customers > tbody > tr:nth-child(2) > td:nth-child(1) > input[type=checkbox]
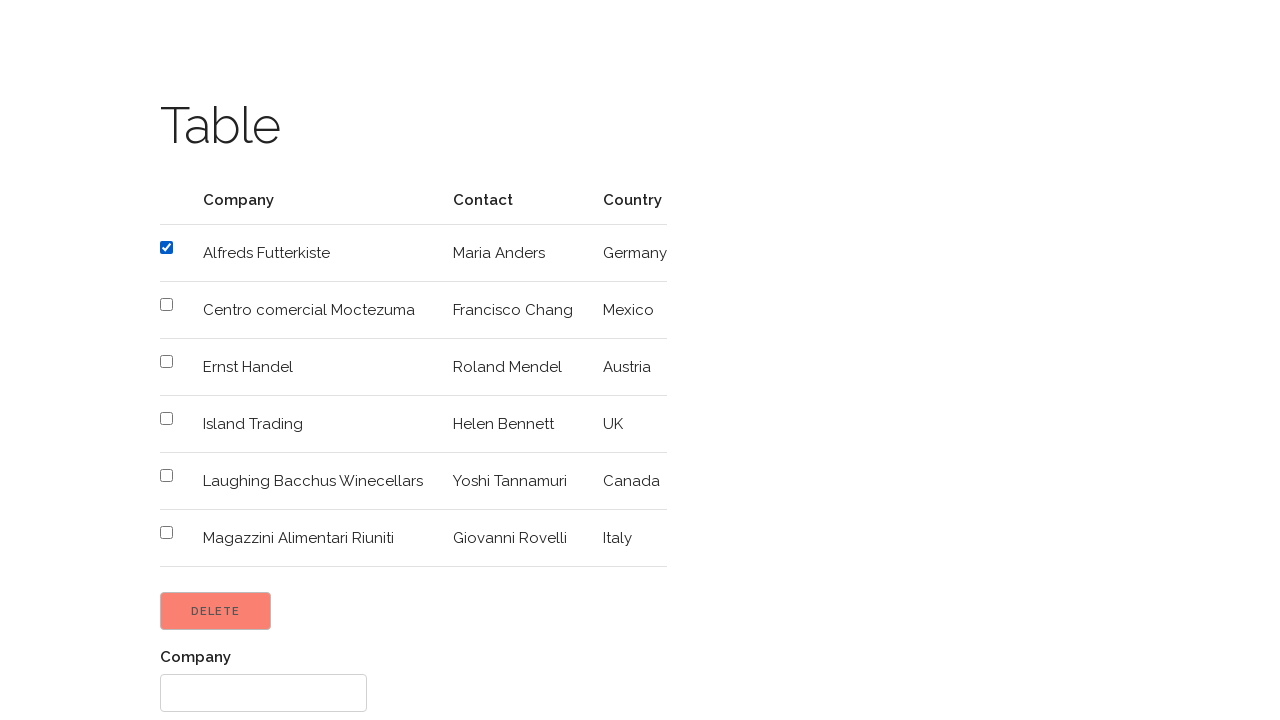

Selected checkbox in table row 6 at (166, 476) on #customers > tbody > tr:nth-child(6) > td:nth-child(1) > input[type=checkbox]
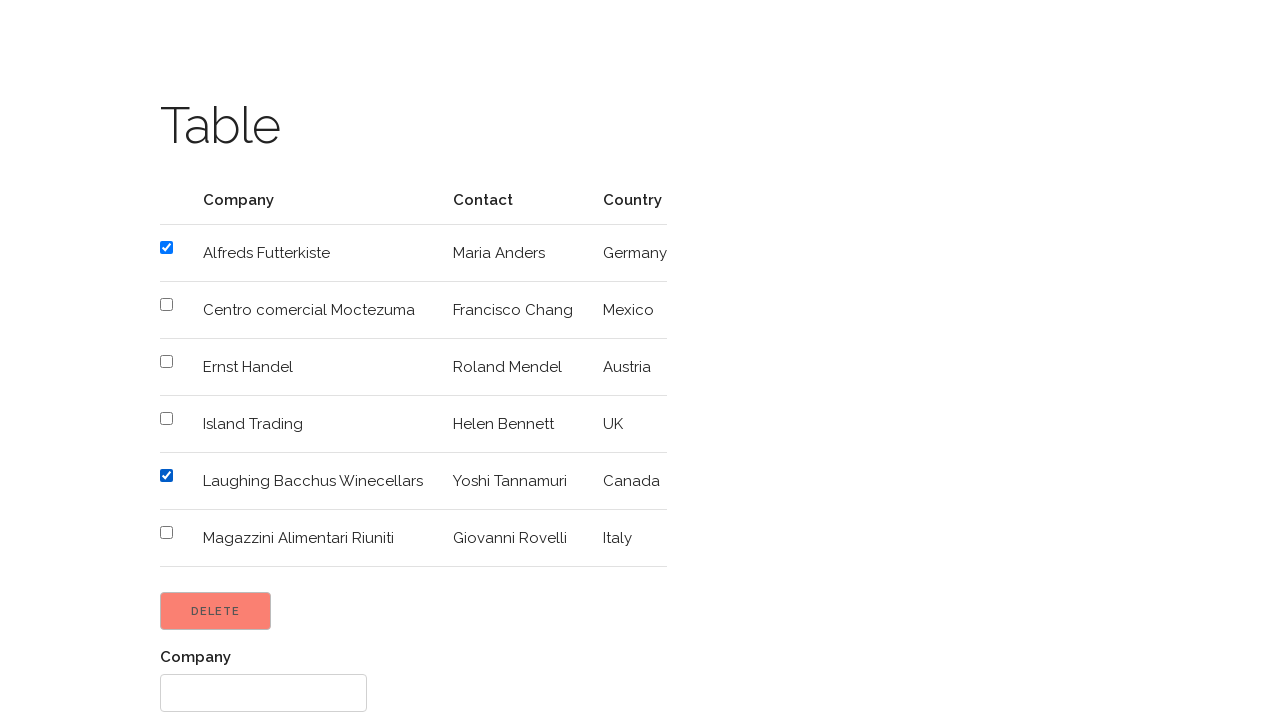

Clicked delete button to remove selected rows at (216, 611) on #content > input[type=button]
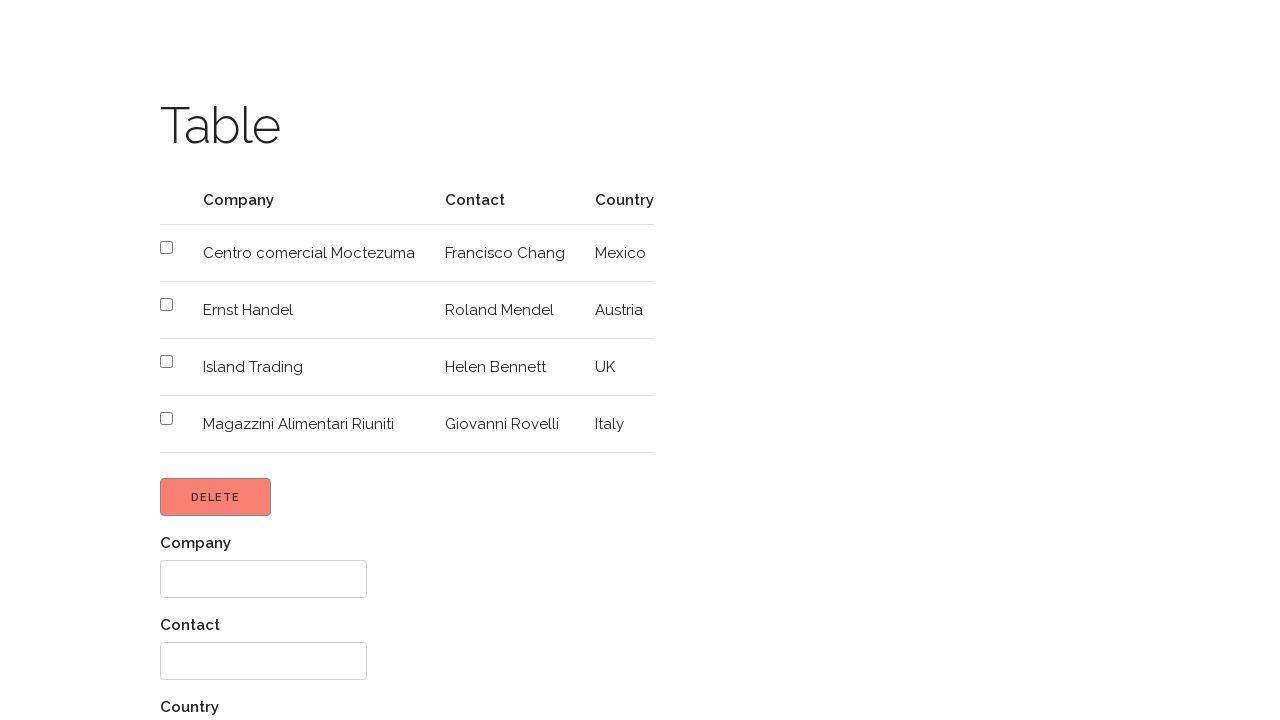

Filled company name field with 'IP Danilov' on #content > div > form > div:nth-child(1) > input[type=text]
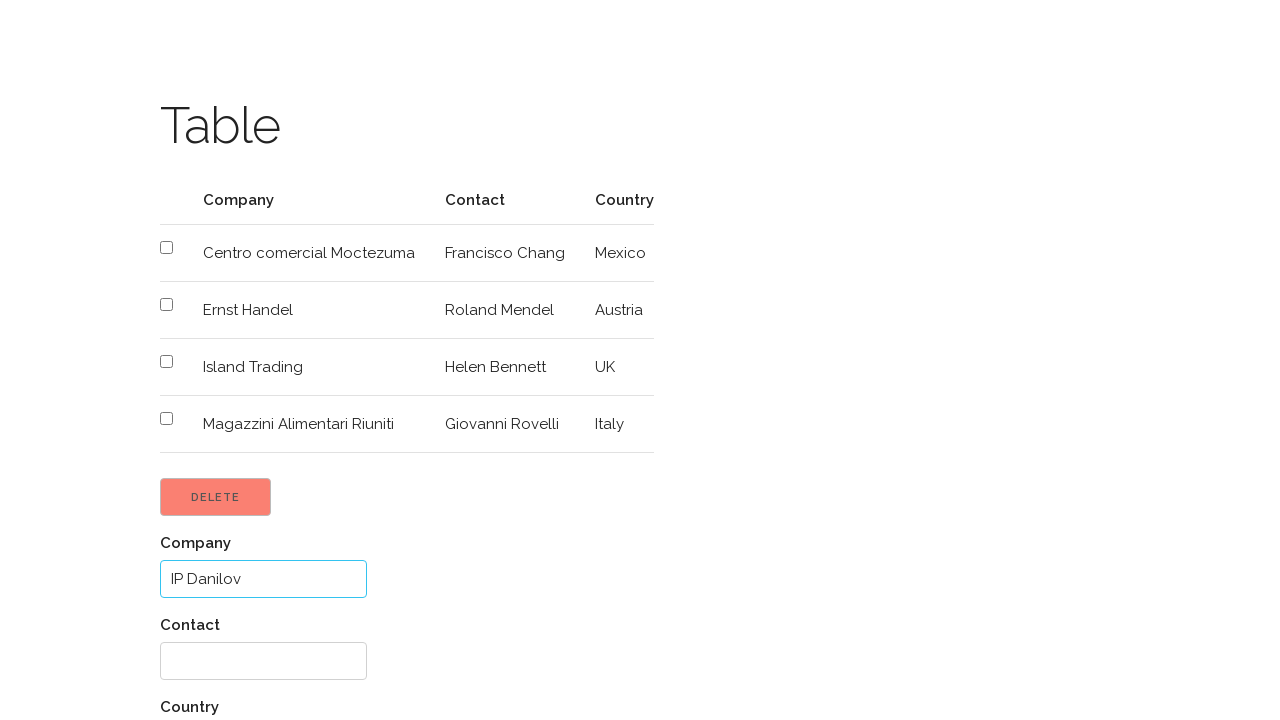

Filled contact name field with 'Innokentiy Danilov' on #content > div > form > div:nth-child(2) > input[type=text]
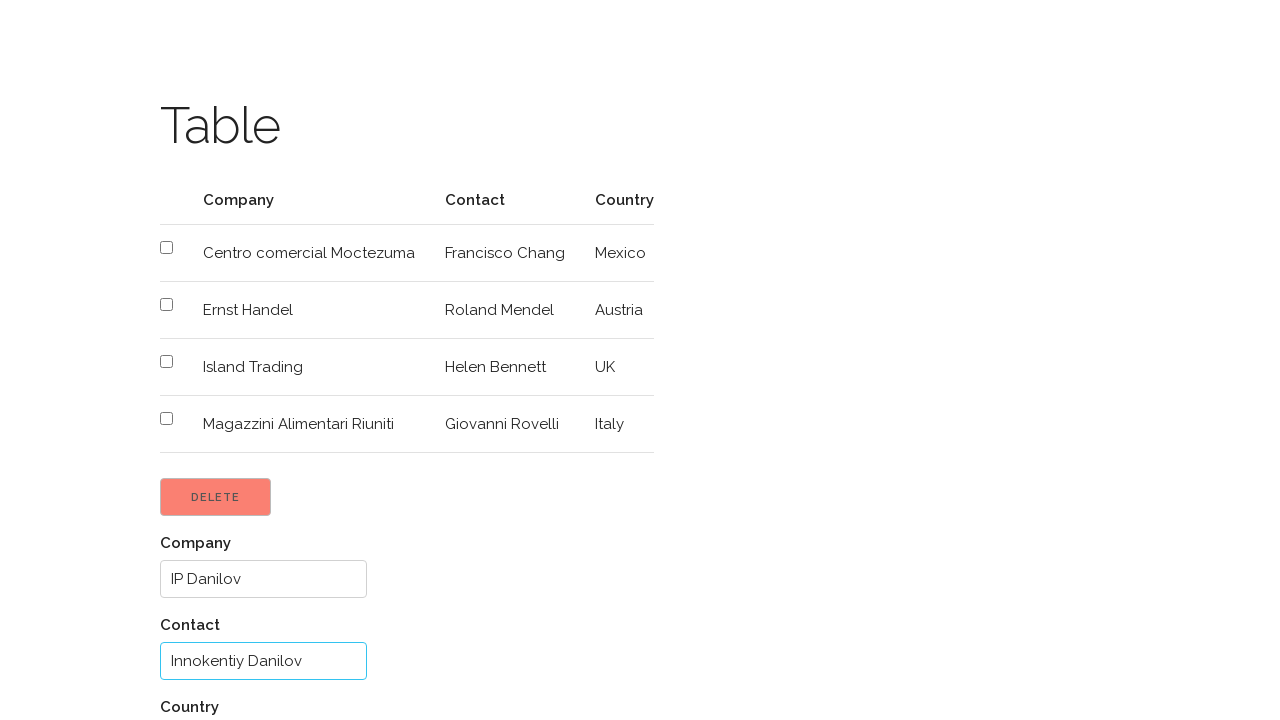

Filled country field with 'Russia' on #content > div > form > div:nth-child(3) > input[type=text]
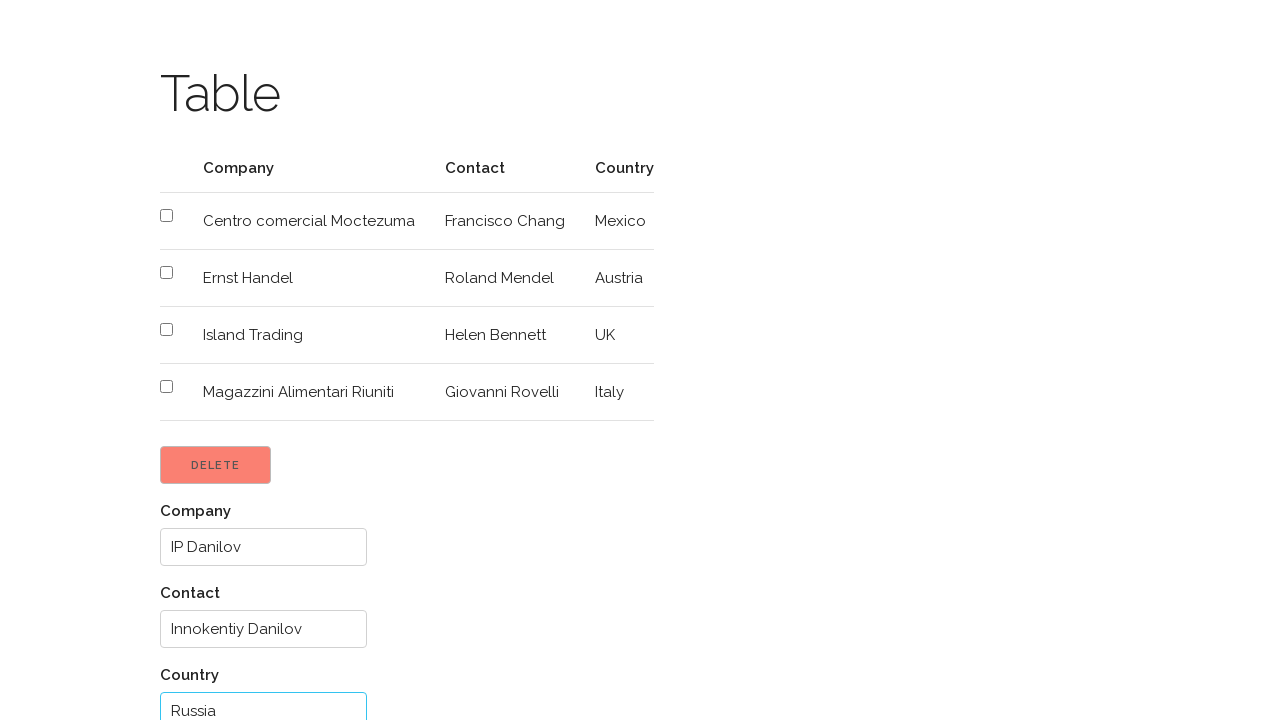

Submitted form to add new row to table at (204, 661) on #content > div > form > input[type=button]
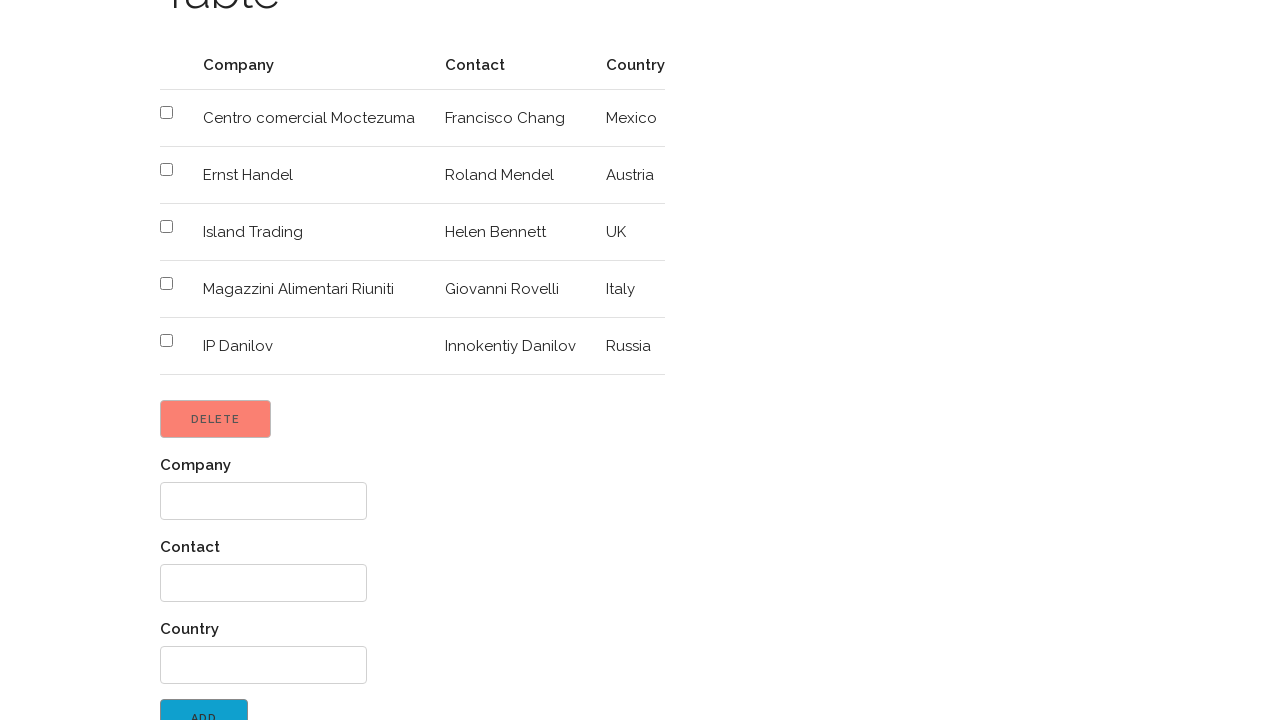

Success message appeared confirming new row was added
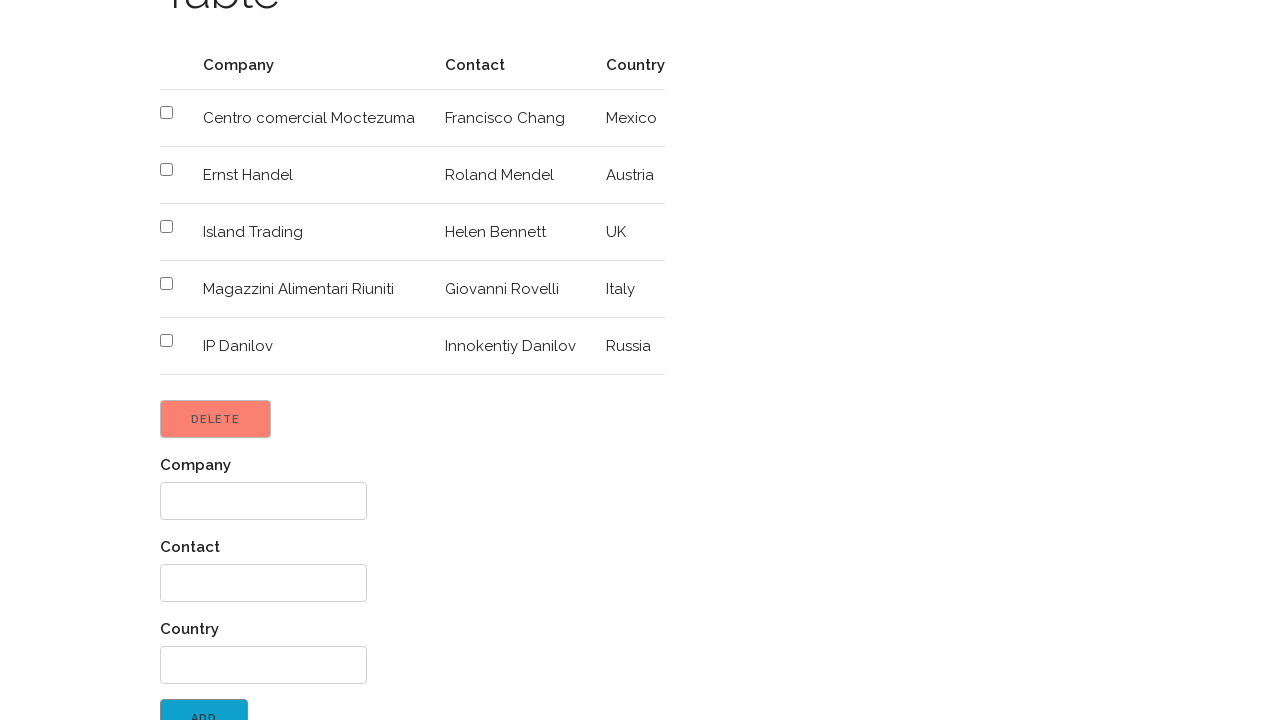

Clicked return to menu link at (243, 703) on xpath=//*[@id='back']/a
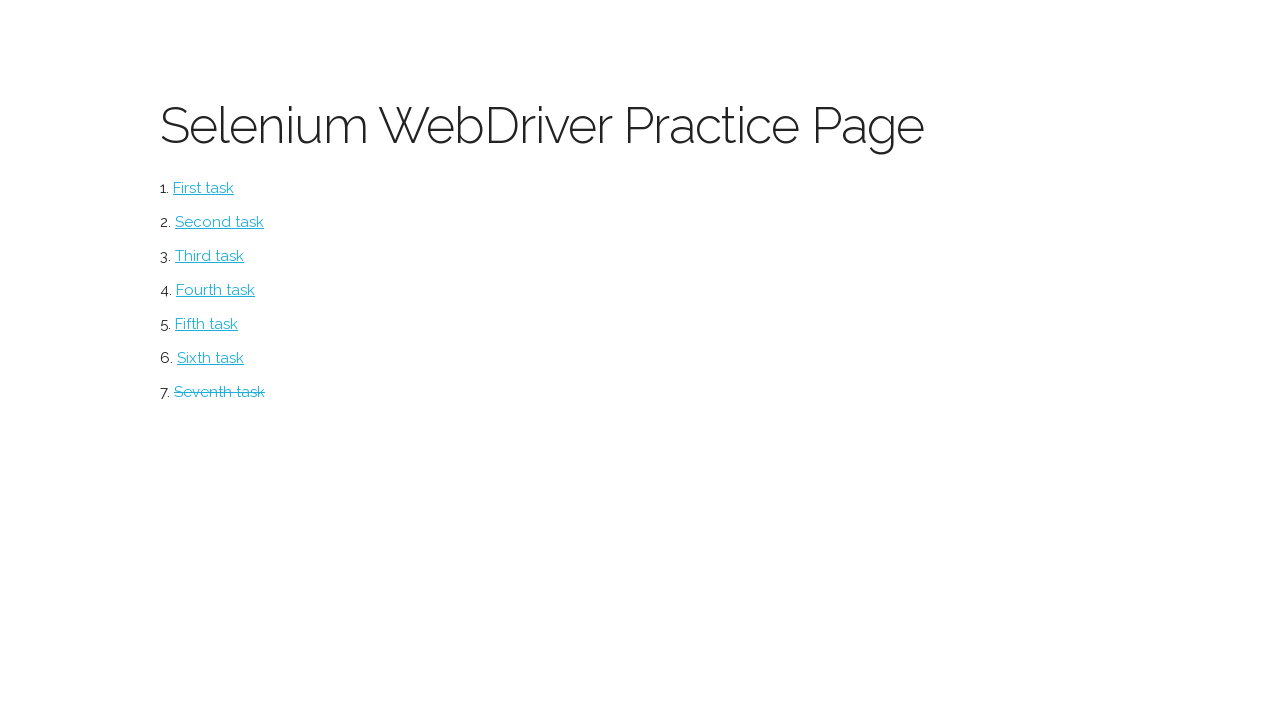

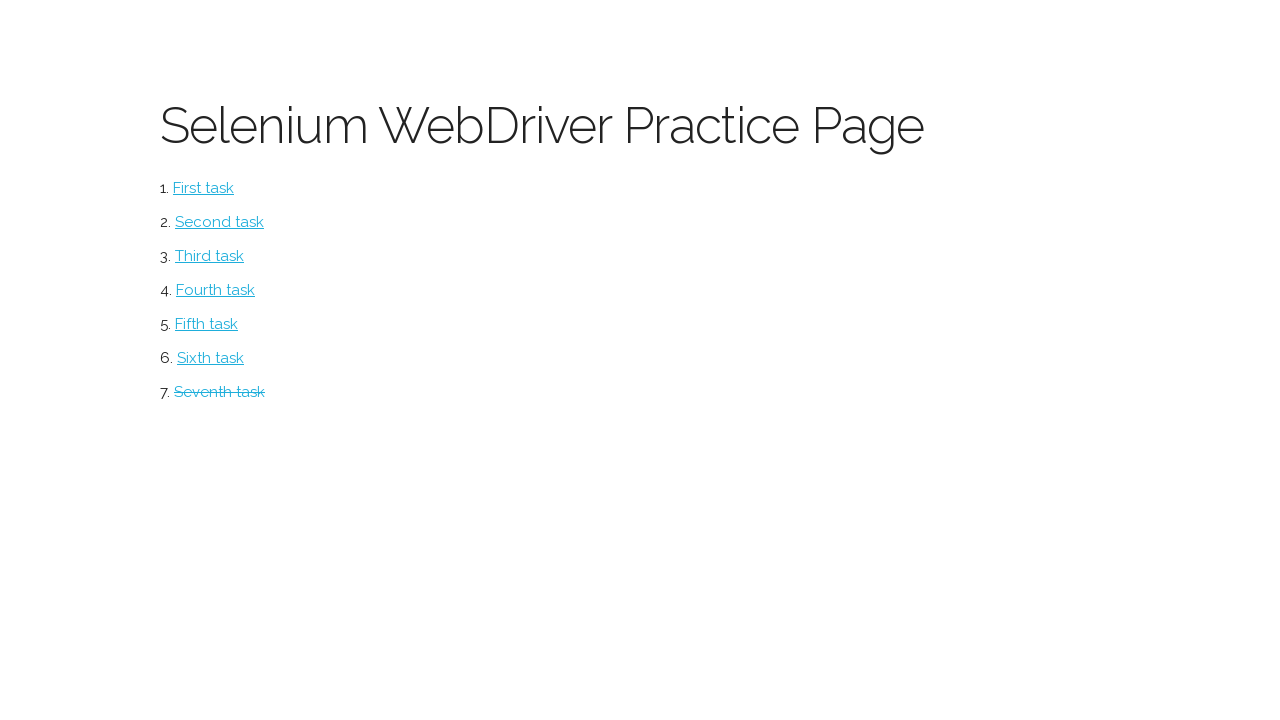